Tests multicity selection with alert handling and passenger count increment by clicking multicity, dismissing alert, and incrementing adult passenger count to desired number.

Starting URL: https://rahulshettyacademy.com/dropdownsPractise/

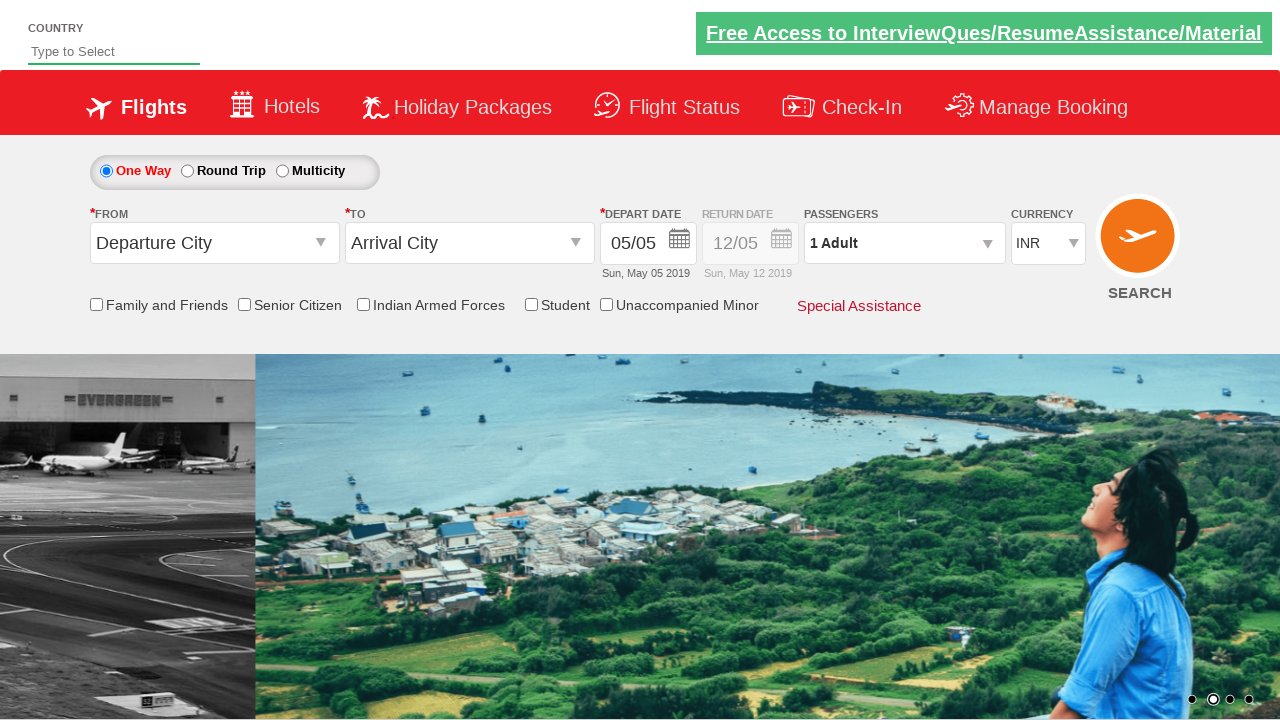

Clicked Multicity radio button at (322, 170) on xpath=//label[text()='Multicity']
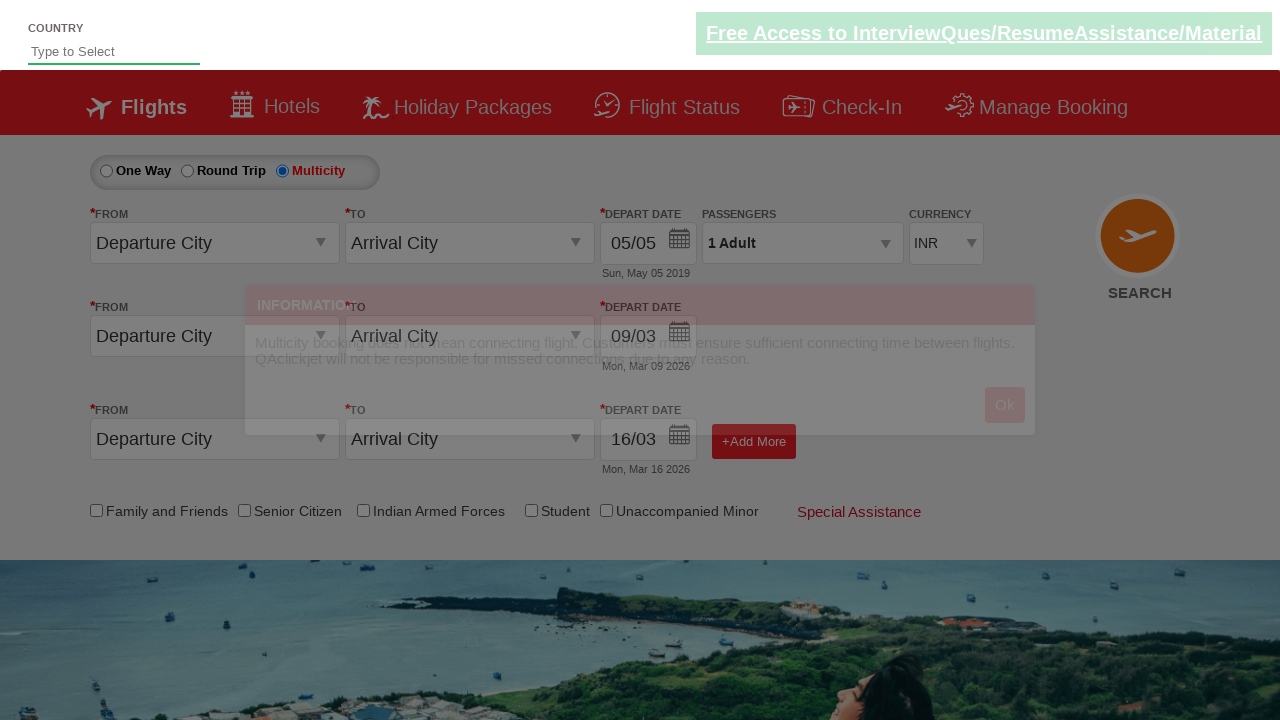

Dismissed multicity alert by clicking OK button at (1005, 405) on #MultiCityModelAlert
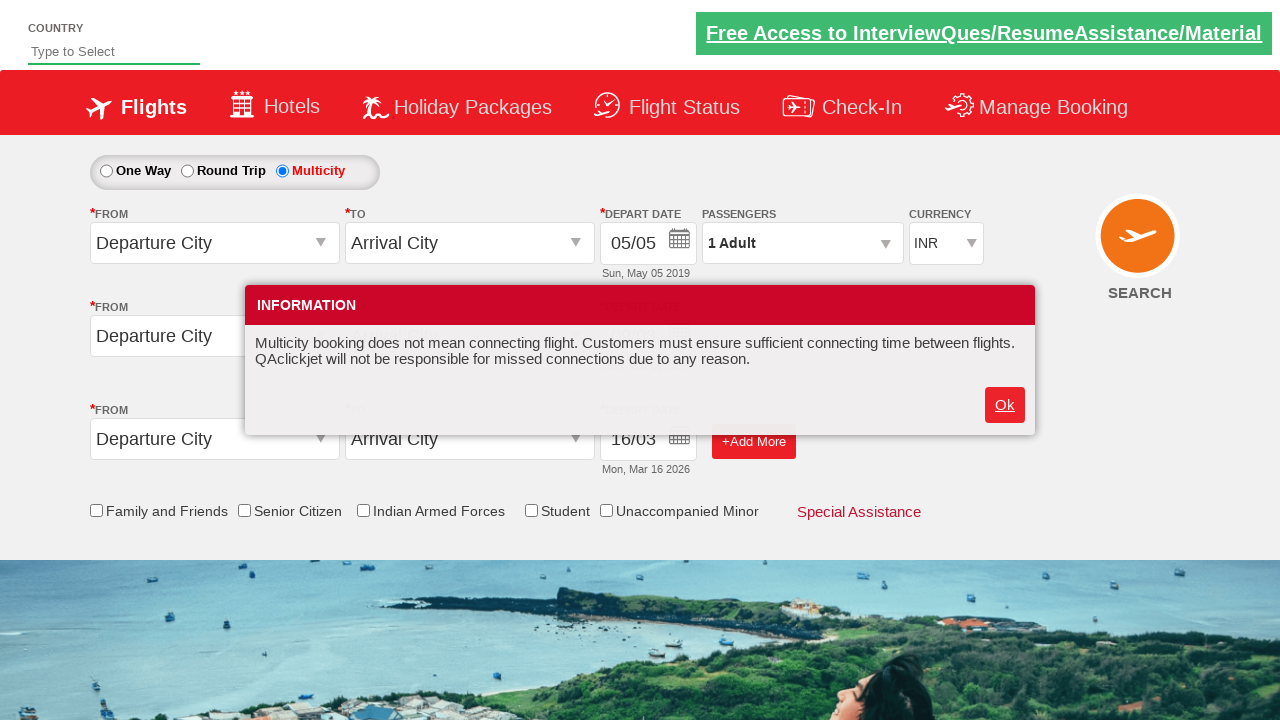

Opened passenger info dropdown at (802, 243) on #divpaxinfo
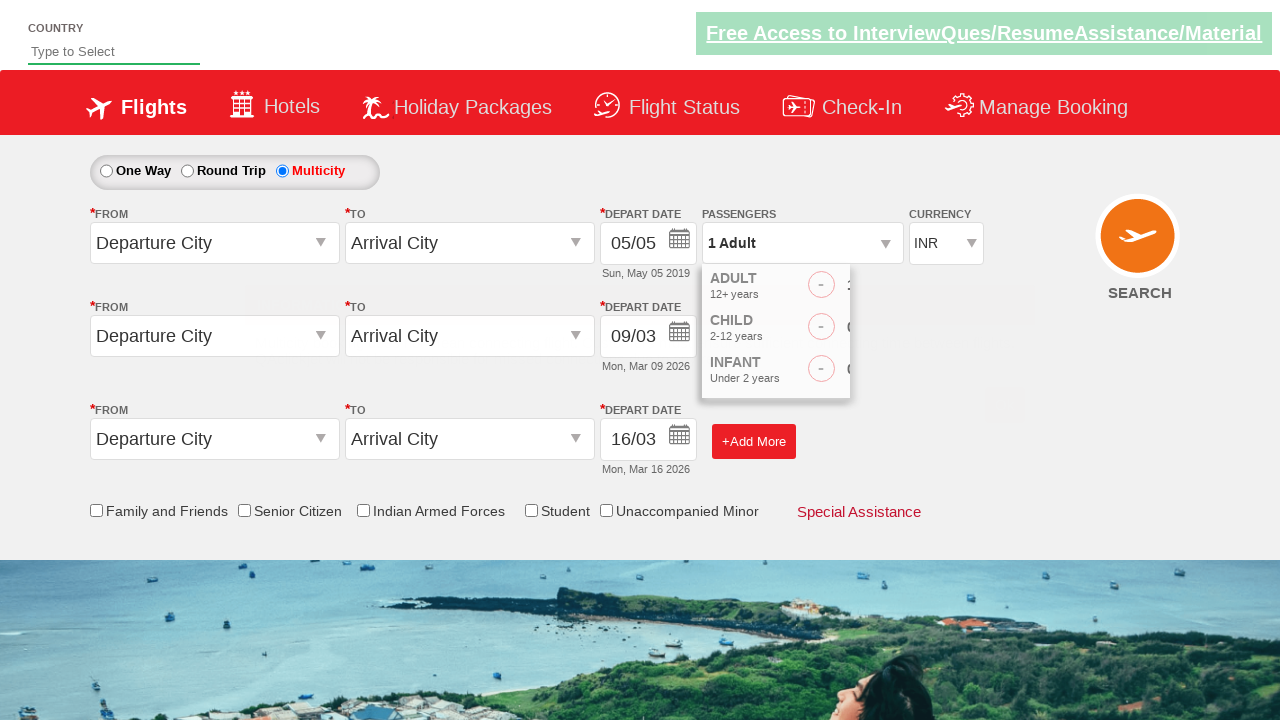

Incremented adult passenger count to 2 at (880, 288) on #hrefIncAdt
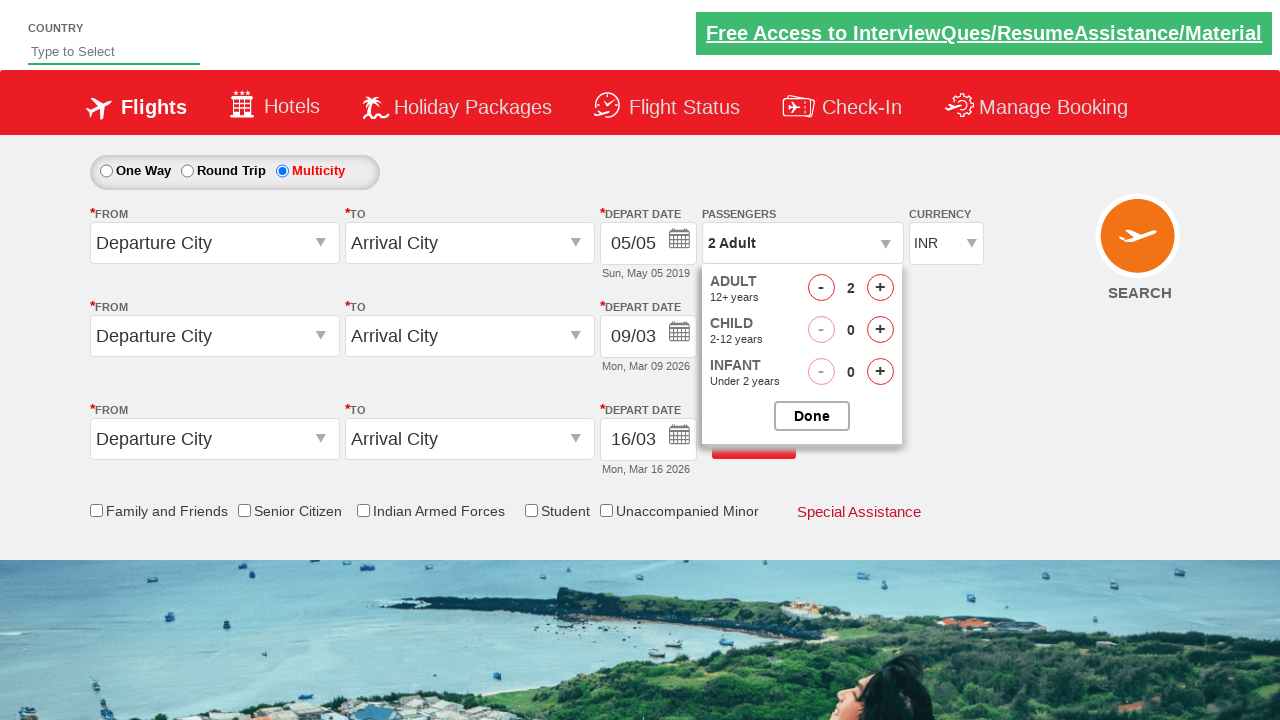

Incremented adult passenger count to 3 at (880, 288) on #hrefIncAdt
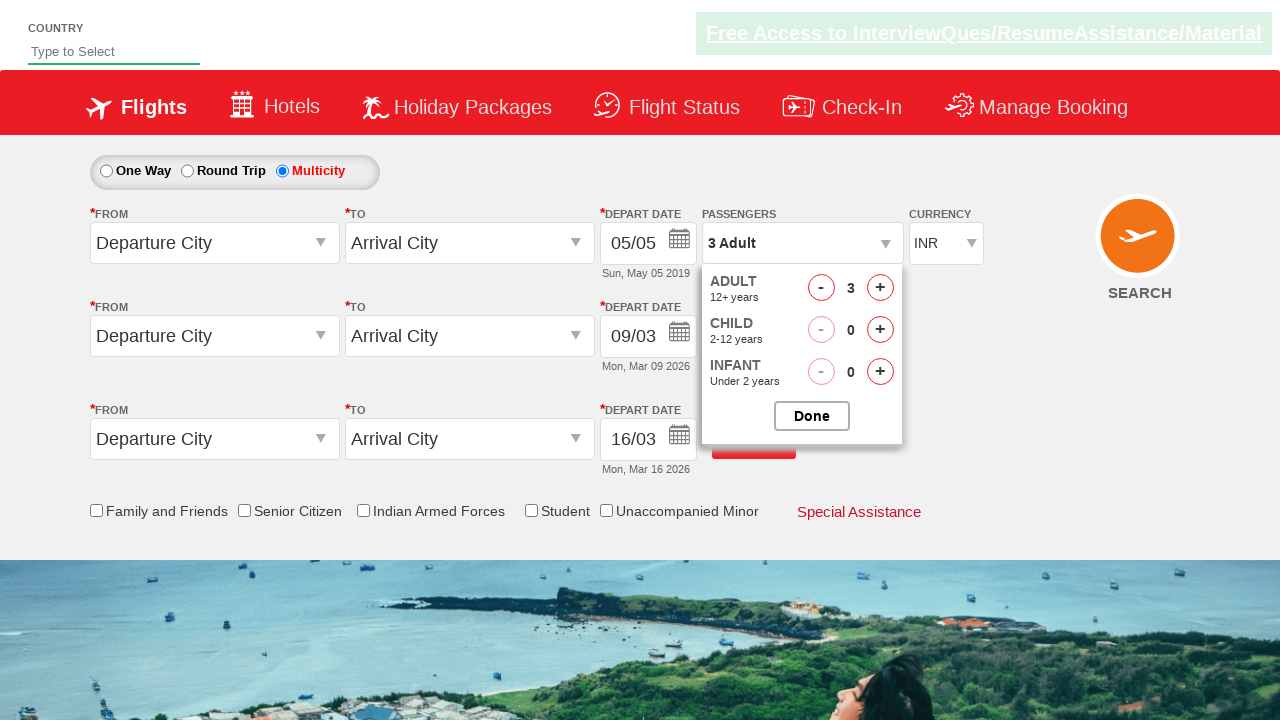

Closed passenger options dropdown at (812, 416) on #btnclosepaxoption
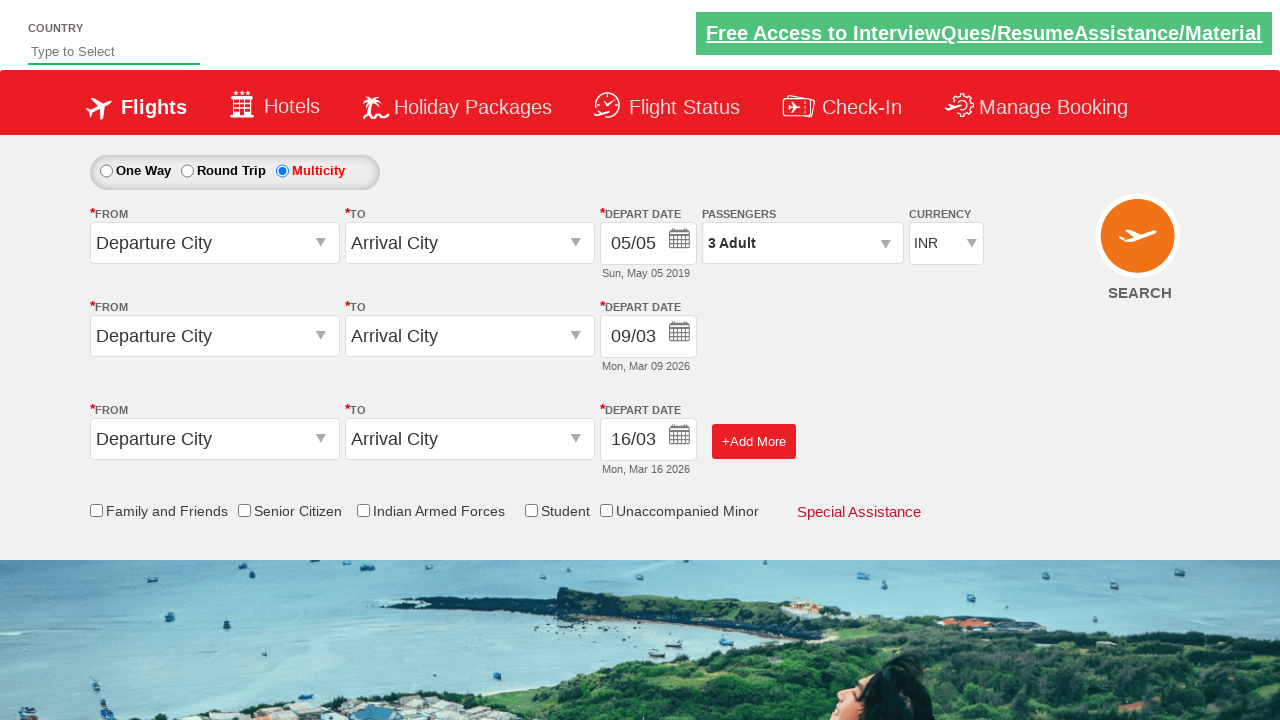

Clicked origin station dropdown for second leg at (214, 336) on xpath=//*[@id='ctl00_mainContent_ddl_originStation2_CTXT']
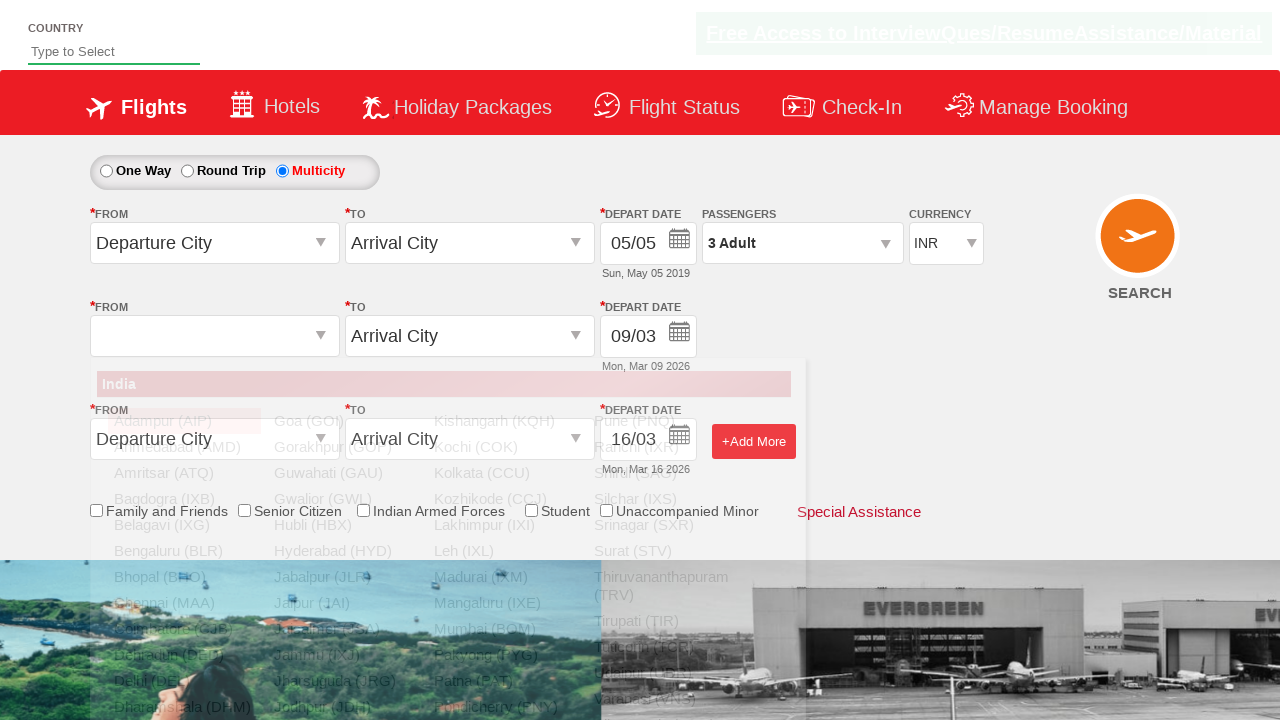

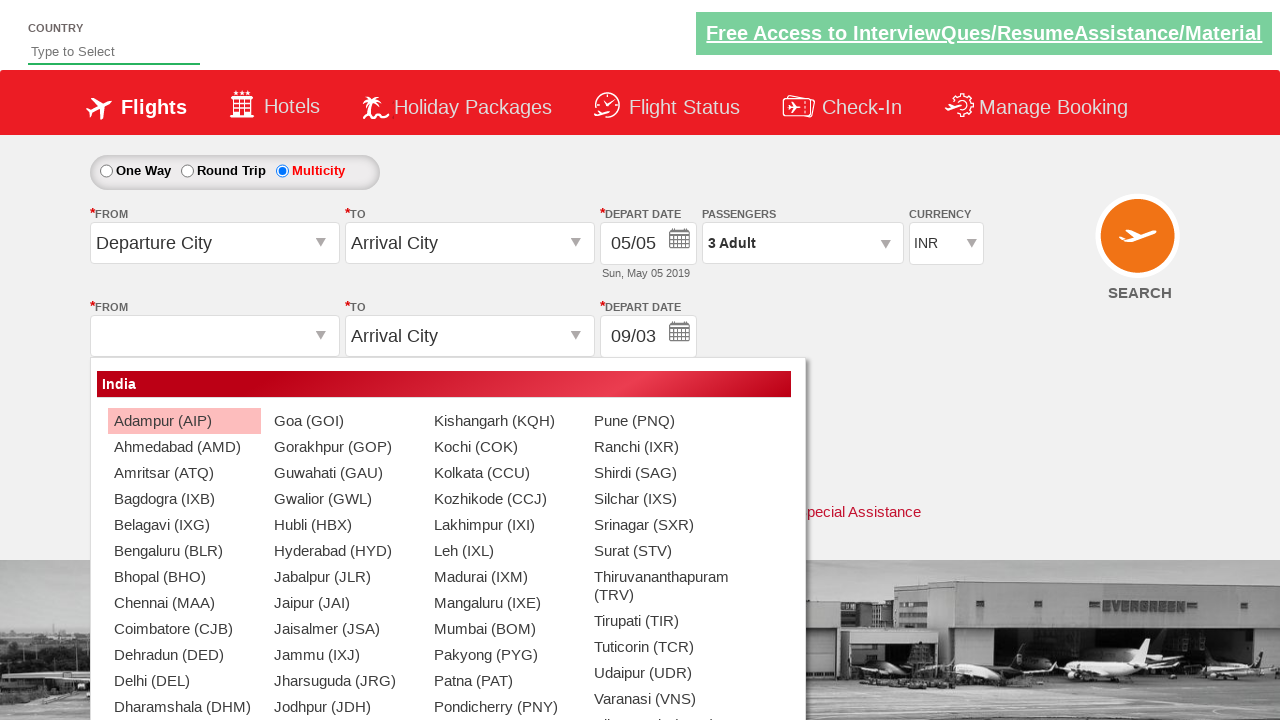